Navigates to Olympique de Marseille ticket page and checks for match cards with available reservation buttons for Champions League and other matches

Starting URL: https://billetterie.om.fr/fr/

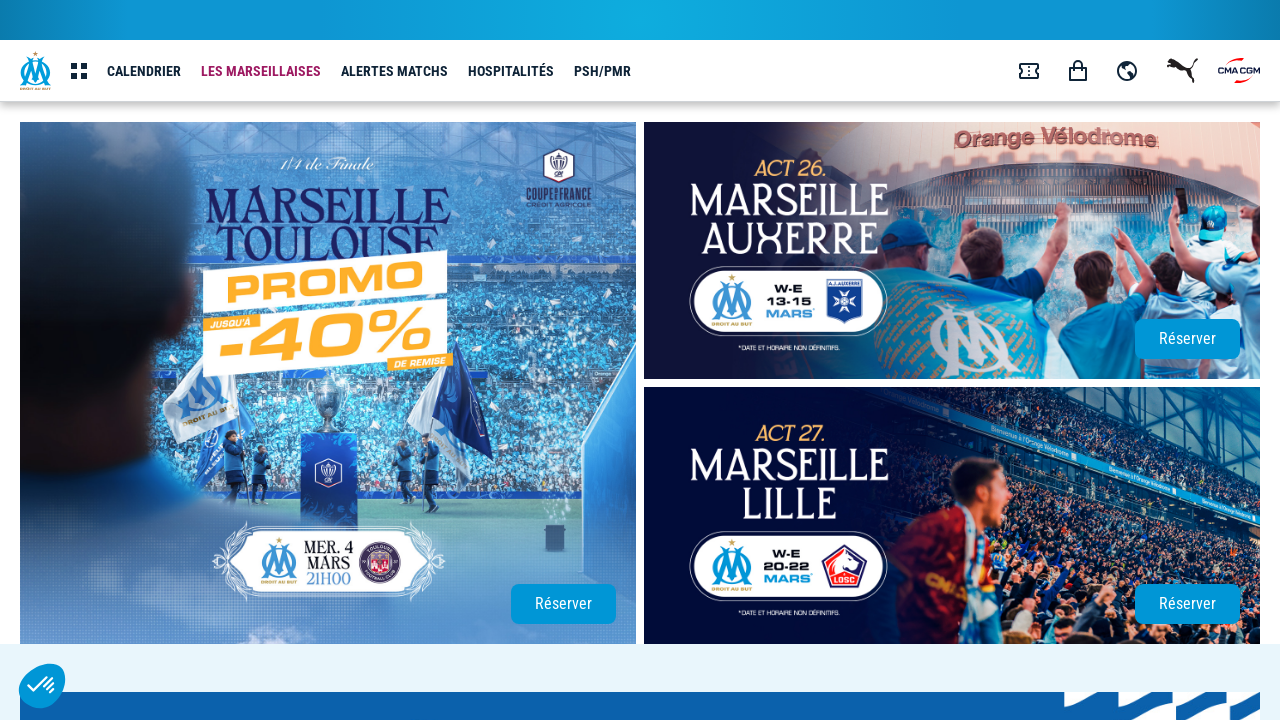

Waited 3 seconds for page to load
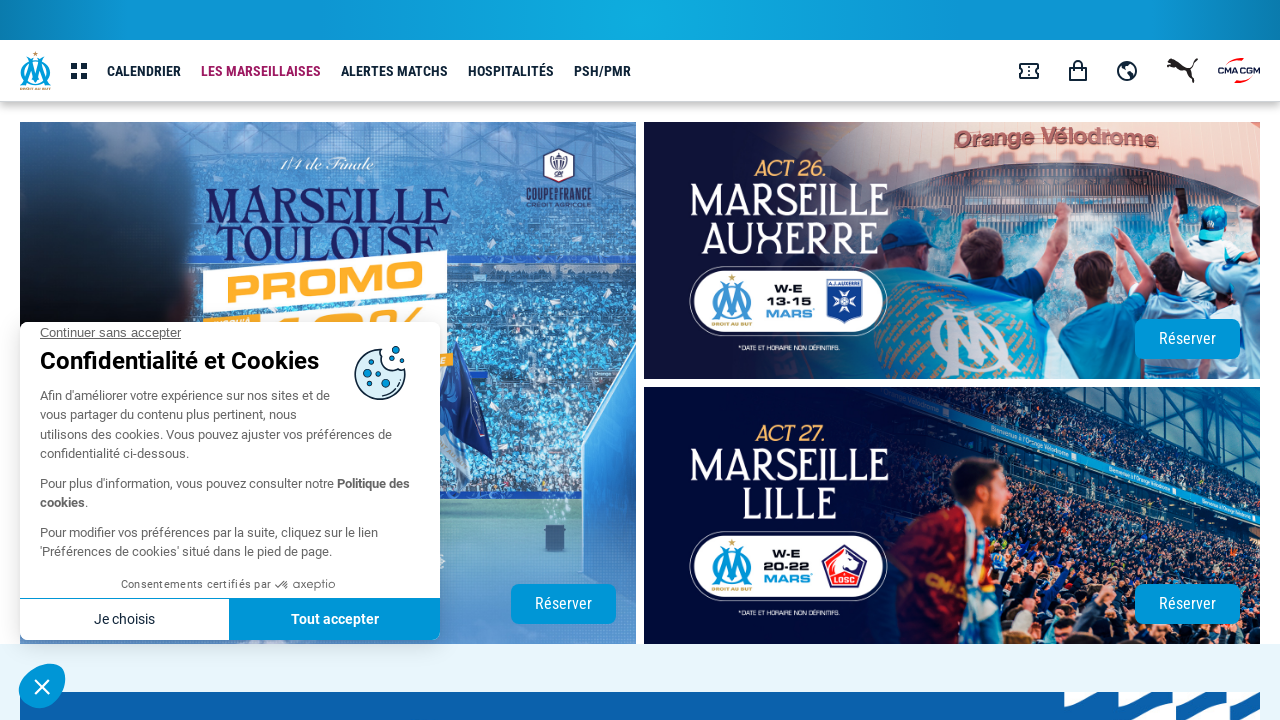

Waited for match cards to appear on the page
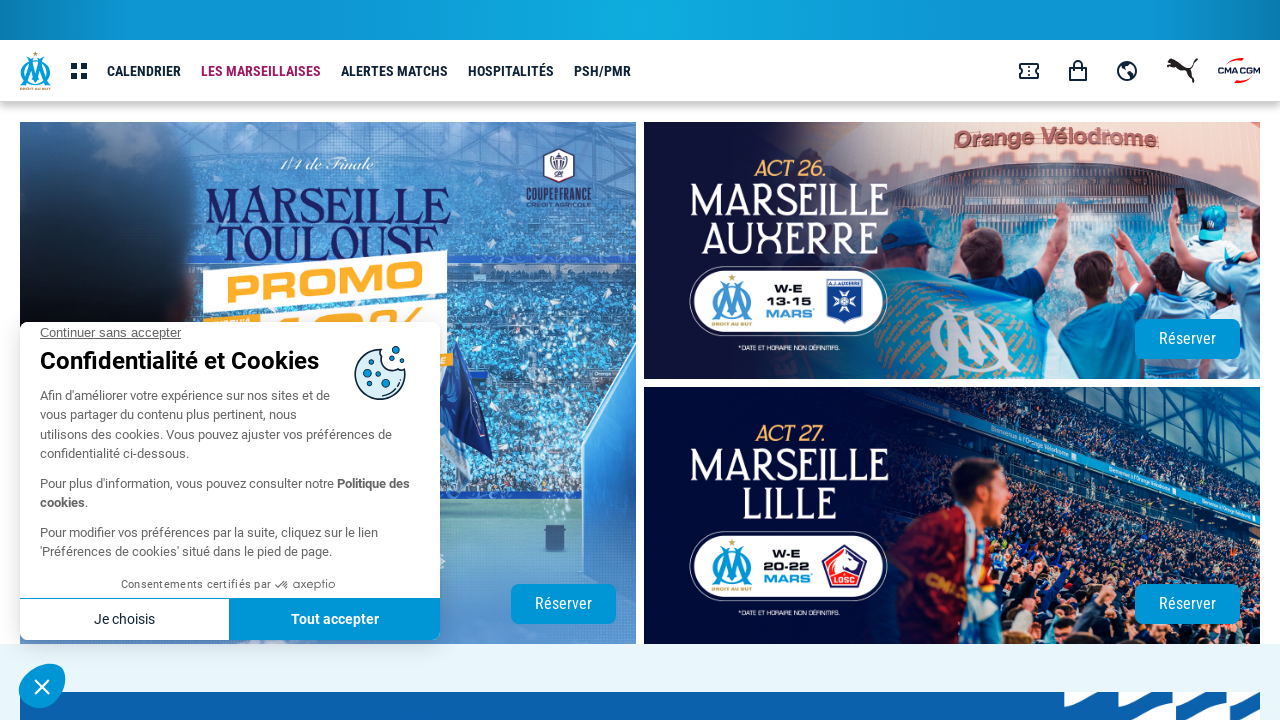

Located all match card elements on the page
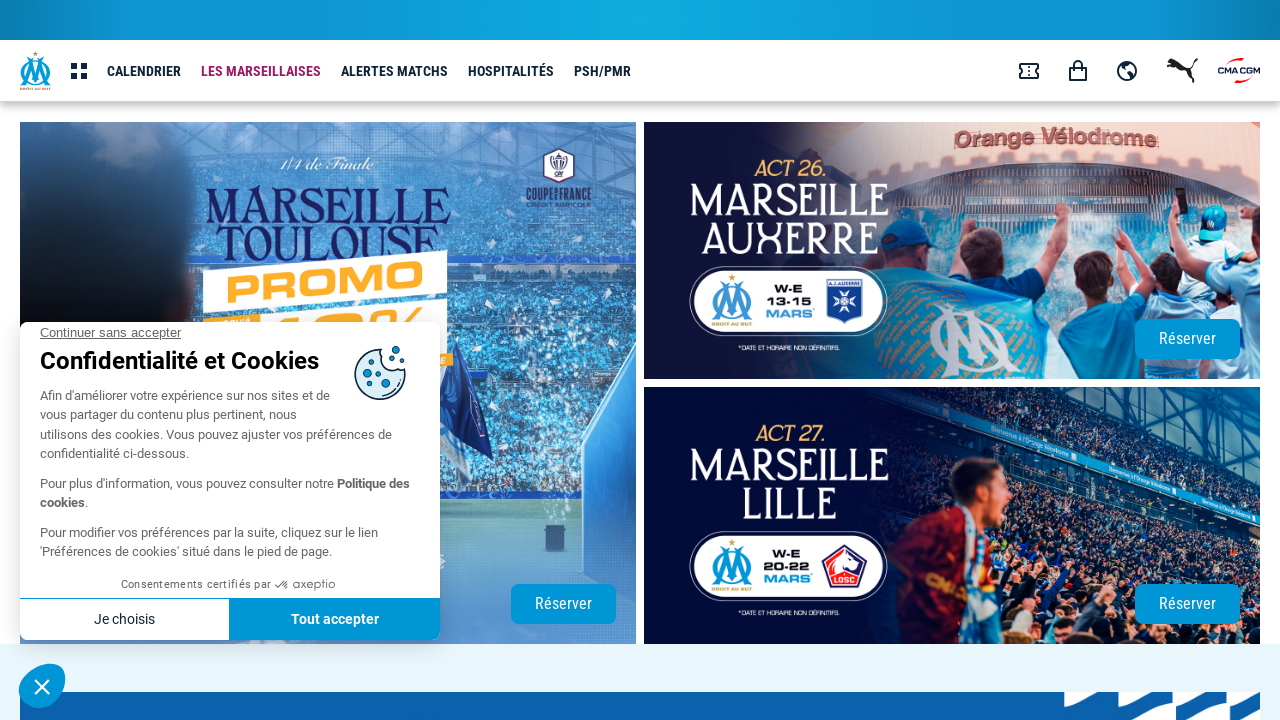

Verified first match card is visible
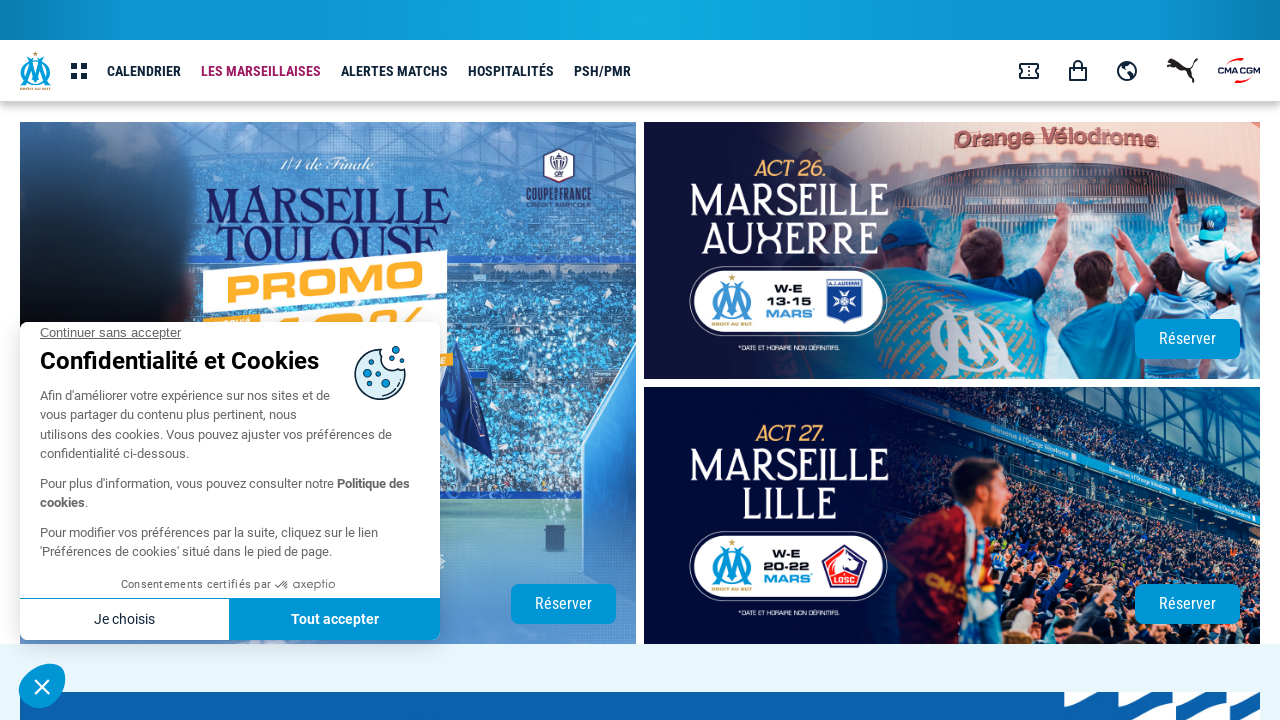

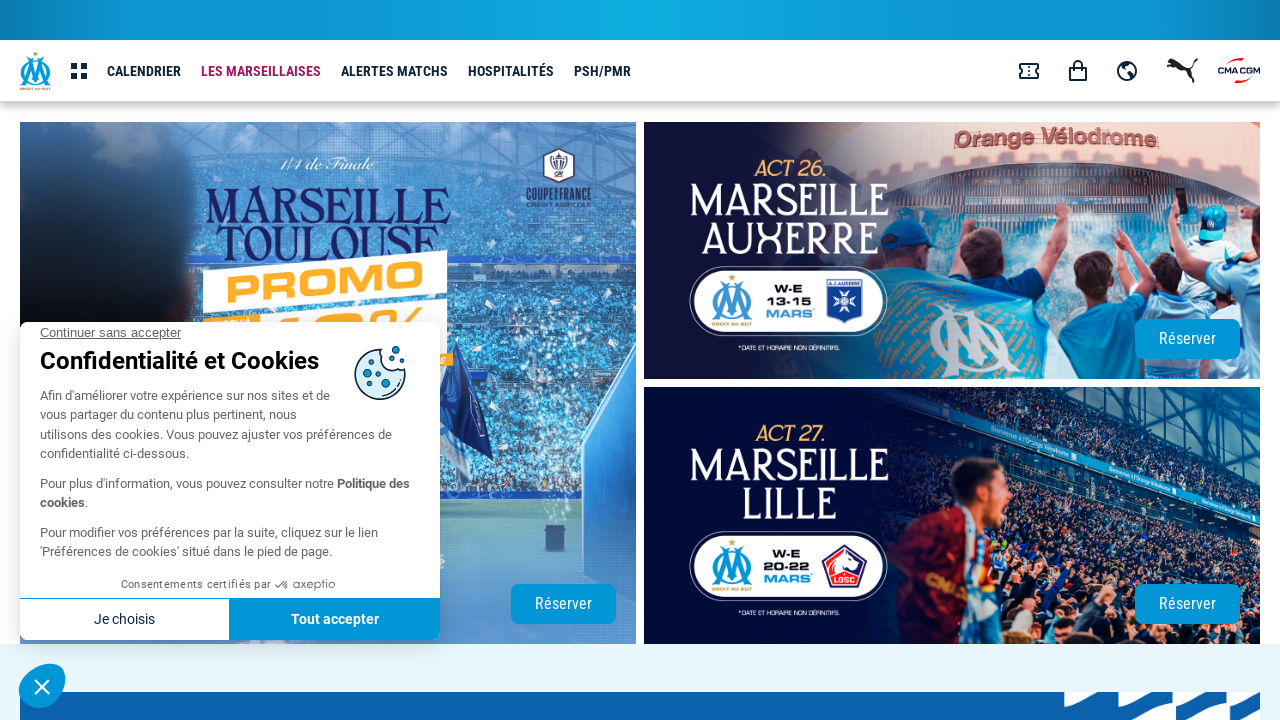